Tests iframe navigation by clicking on nested iframe tab, switching between outer and inner iframes, typing text in an input field within nested iframes, then navigating to another section of the site.

Starting URL: https://demo.automationtesting.in/Frames.html

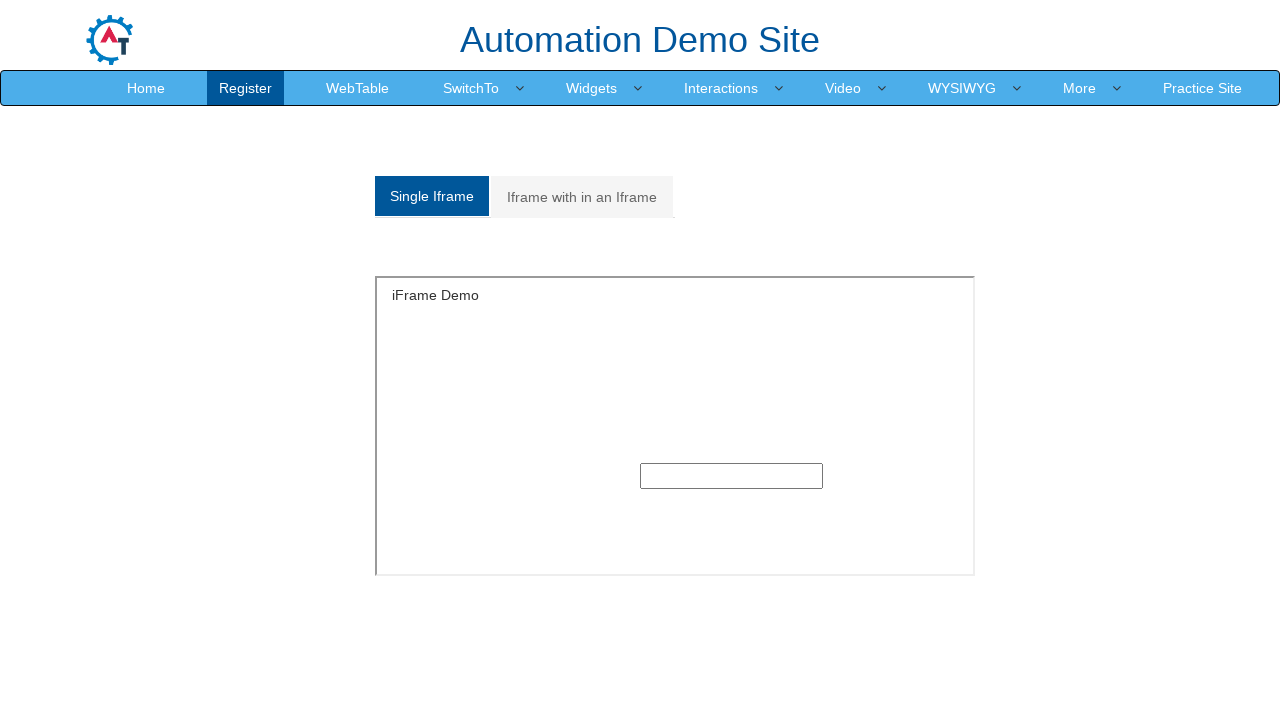

Clicked on 'Iframe with in an Iframe' tab at (582, 197) on a:has-text('Iframe with in an Iframe')
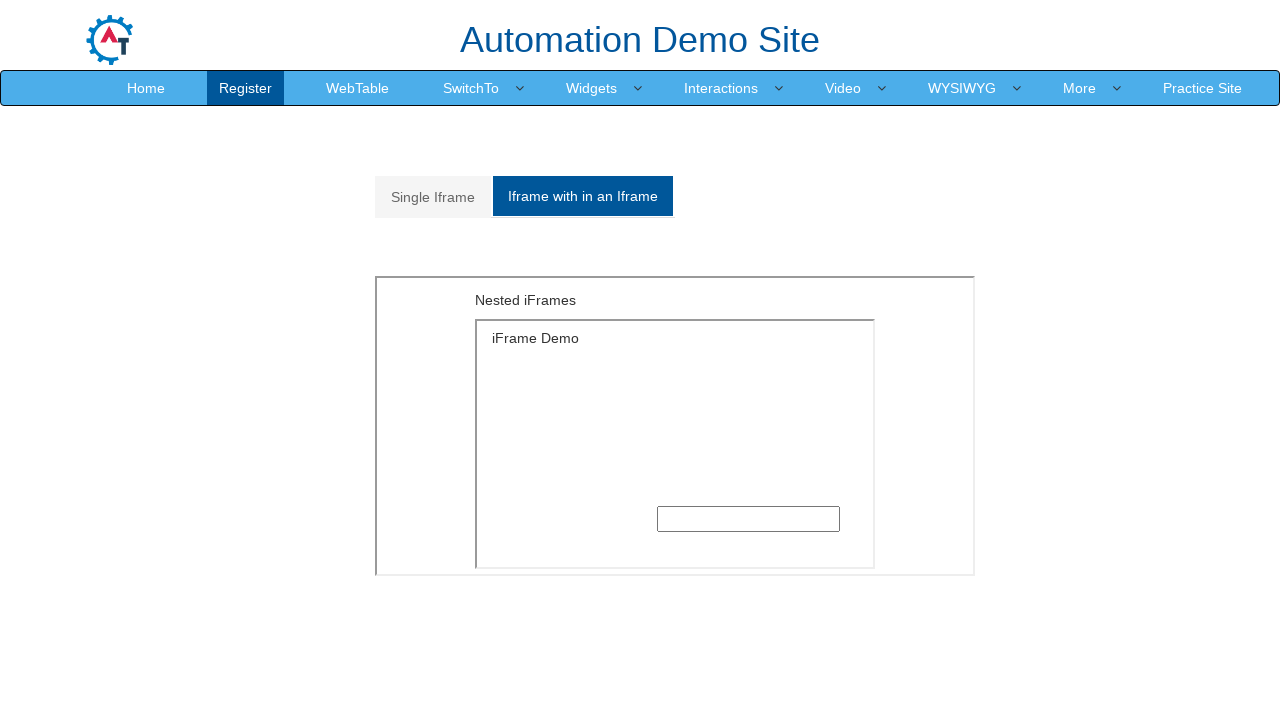

Waited for outer iframe '#Multiple iframe' to be visible
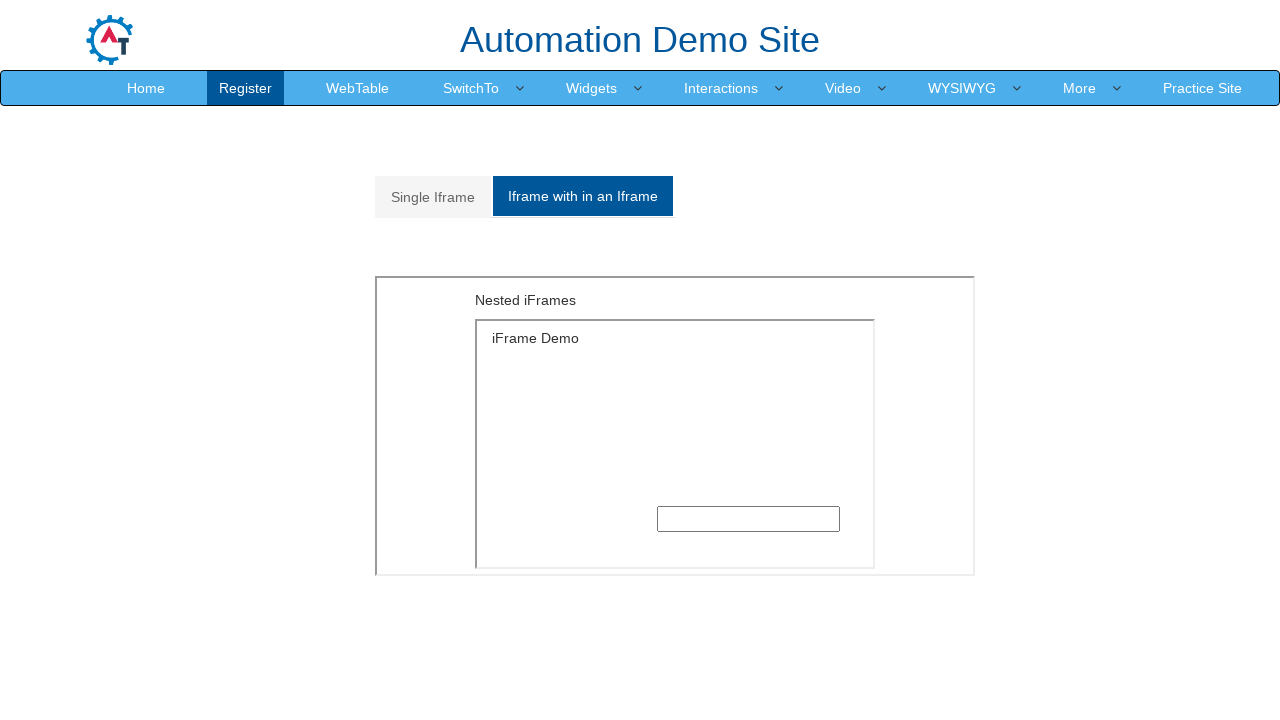

Located and accessed the outer iframe
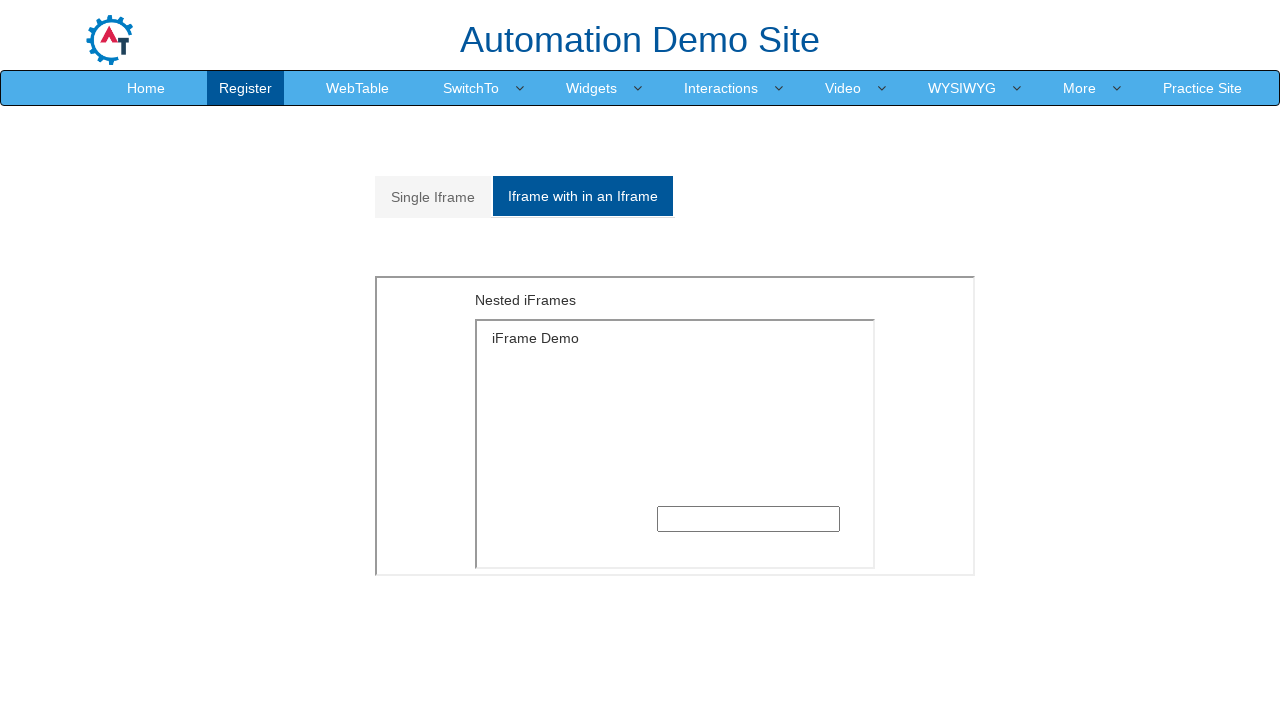

Verified nested iFrames header is present in outer iframe
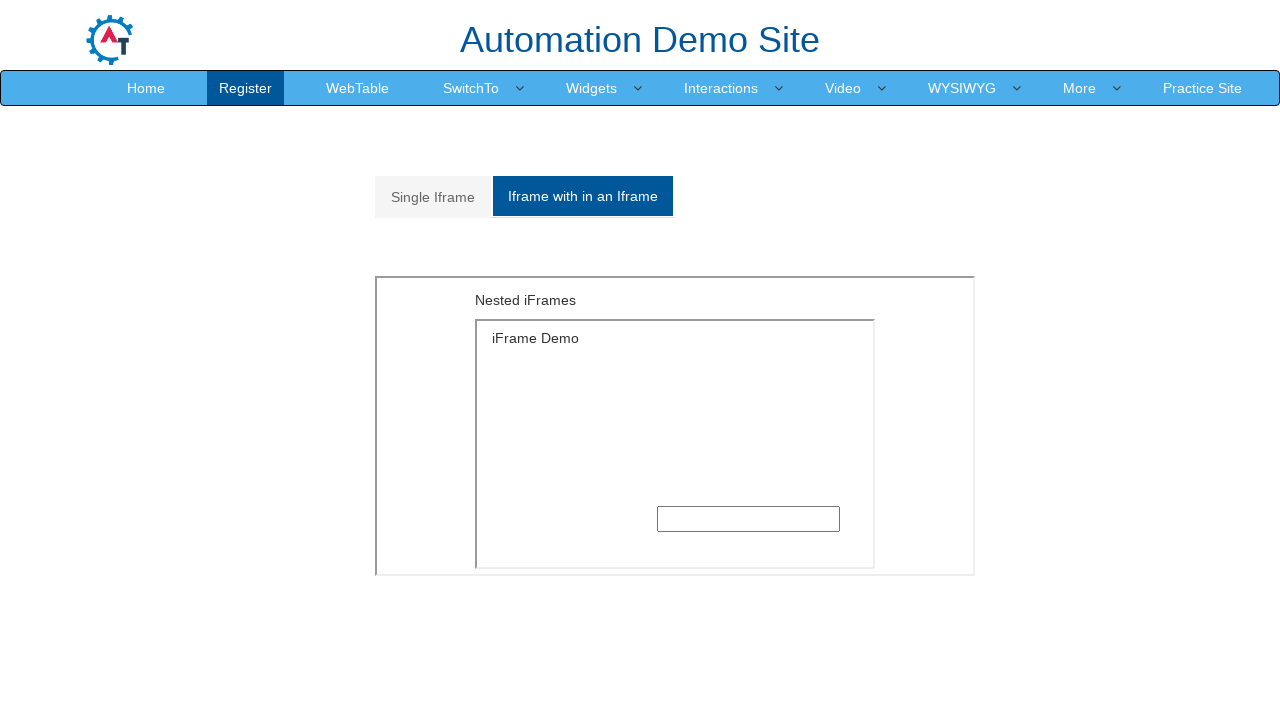

Located the inner iframe within the outer iframe
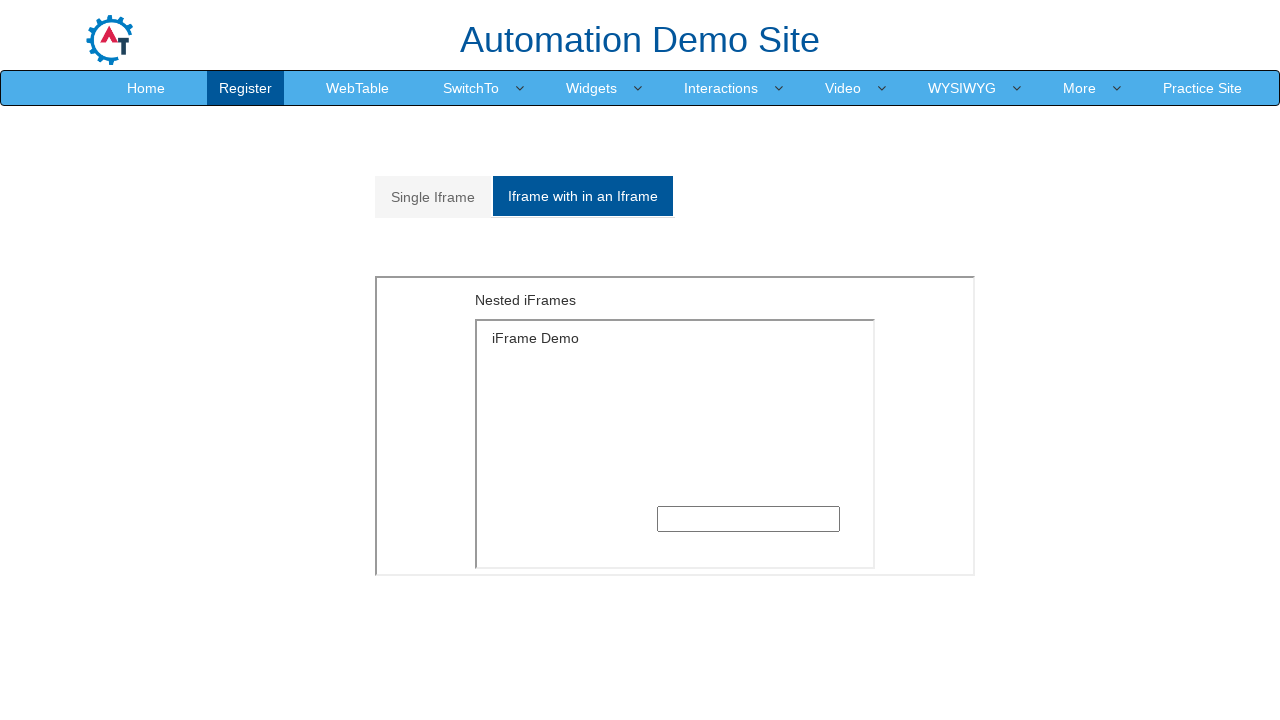

Filled text input field in nested iframe with 'Welcome' on #Multiple iframe >> nth=0 >> internal:control=enter-frame >> iframe >> nth=0 >> 
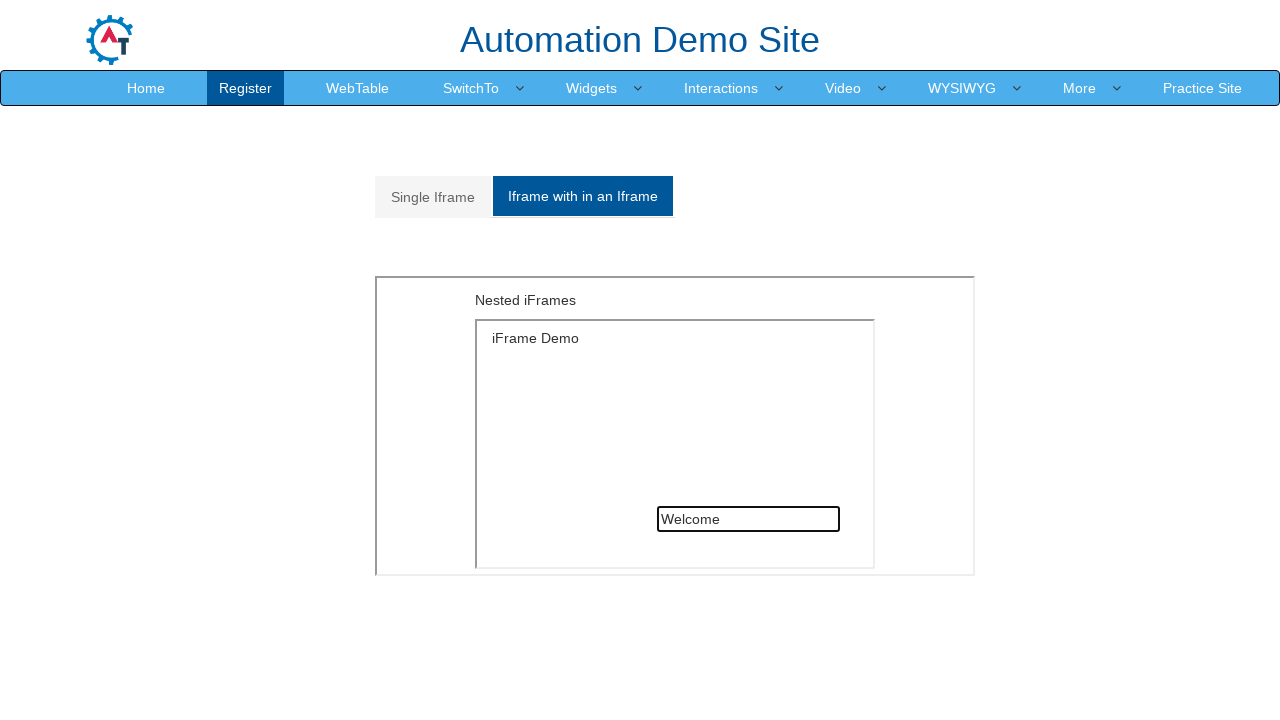

Clicked on 'Webtable' link to navigate to another section at (358, 88) on a:has-text('Webtable')
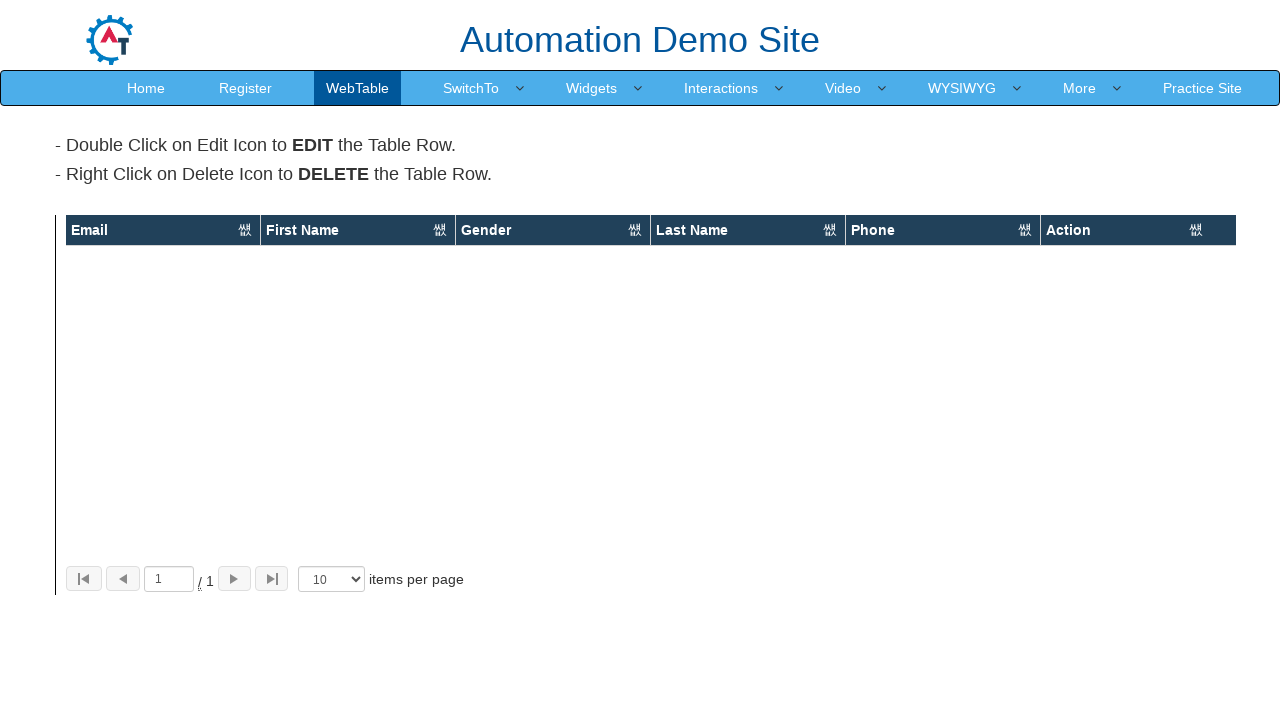

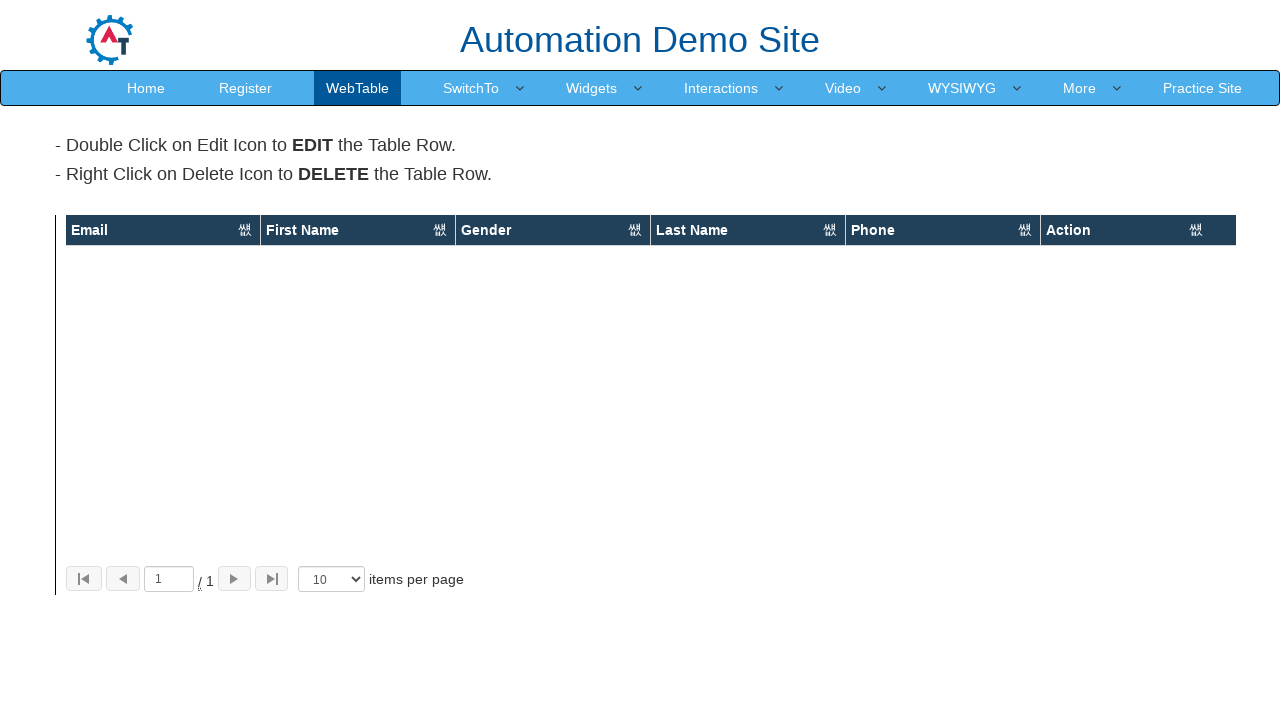